Navigates to Gmail and verifies the page title

Starting URL: https://www.gmail.com

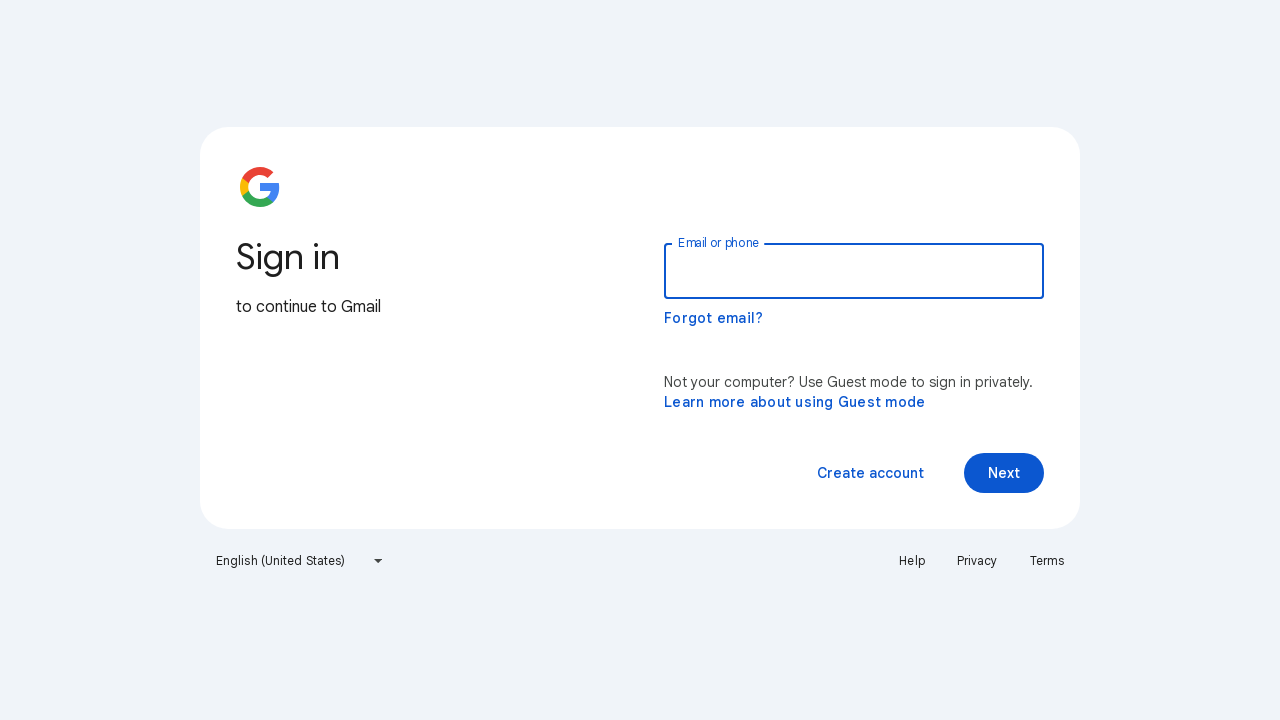

Navigated to Gmail homepage
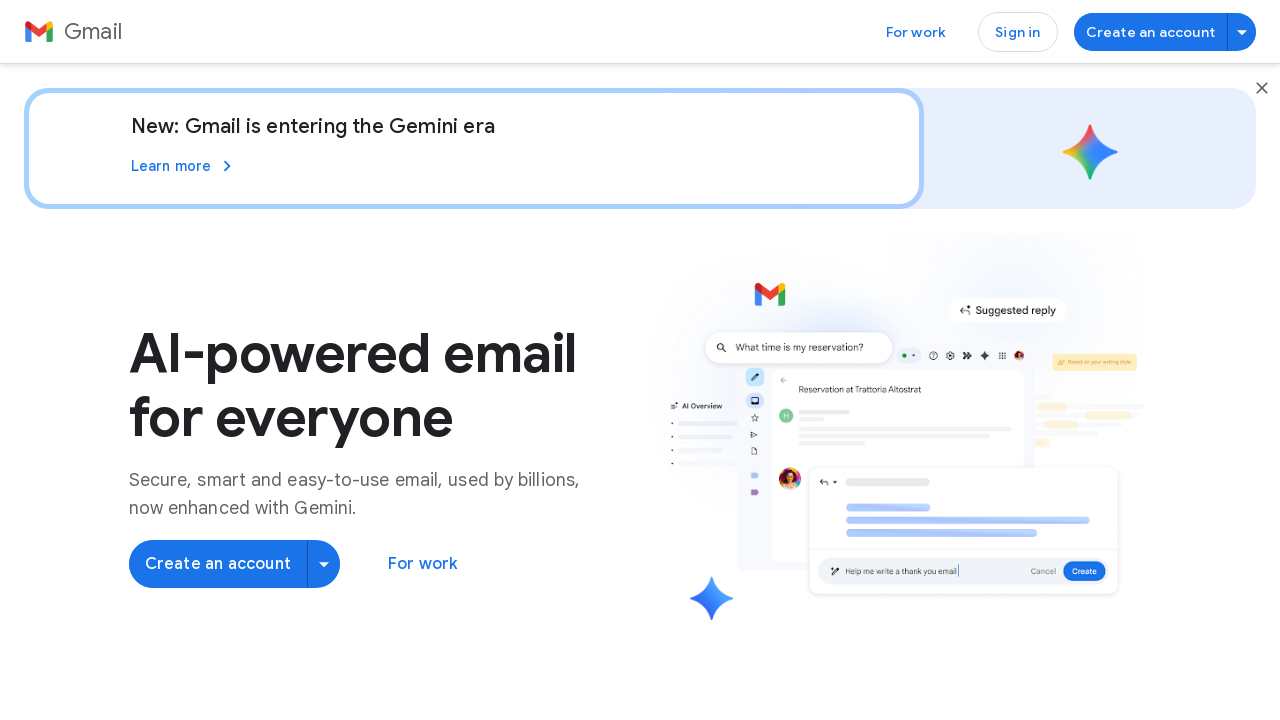

Verified that page title contains 'Gmail'
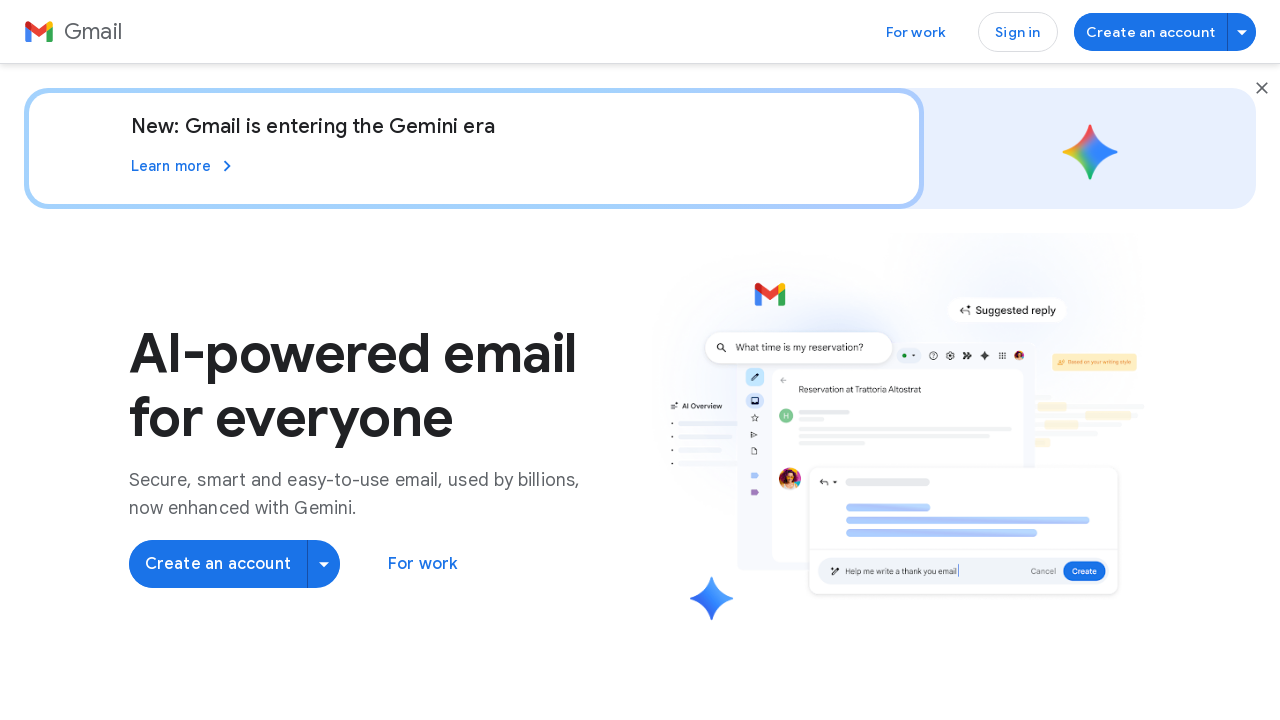

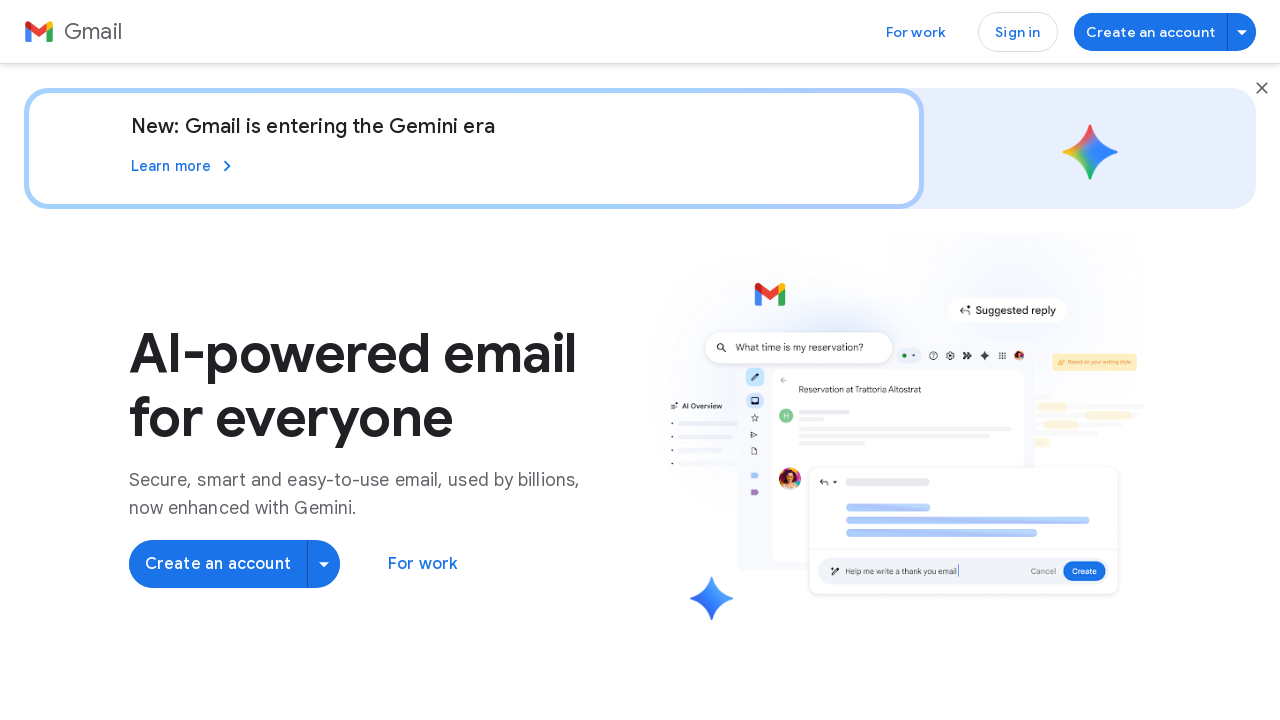